Tests page scrolling functionality by scrolling down 500 pixels and then scrolling back up 500 pixels on the Selenium website

Starting URL: https://www.selenium.dev/

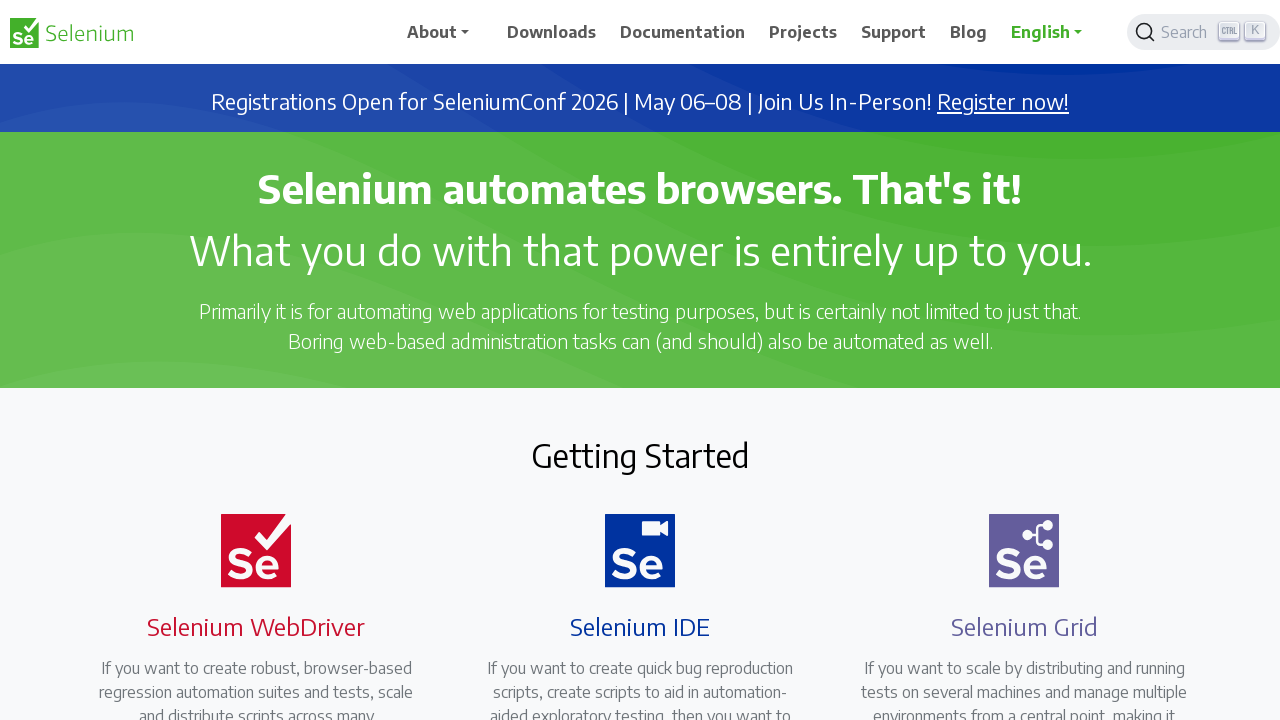

Scrolled down 500 pixels on Selenium website
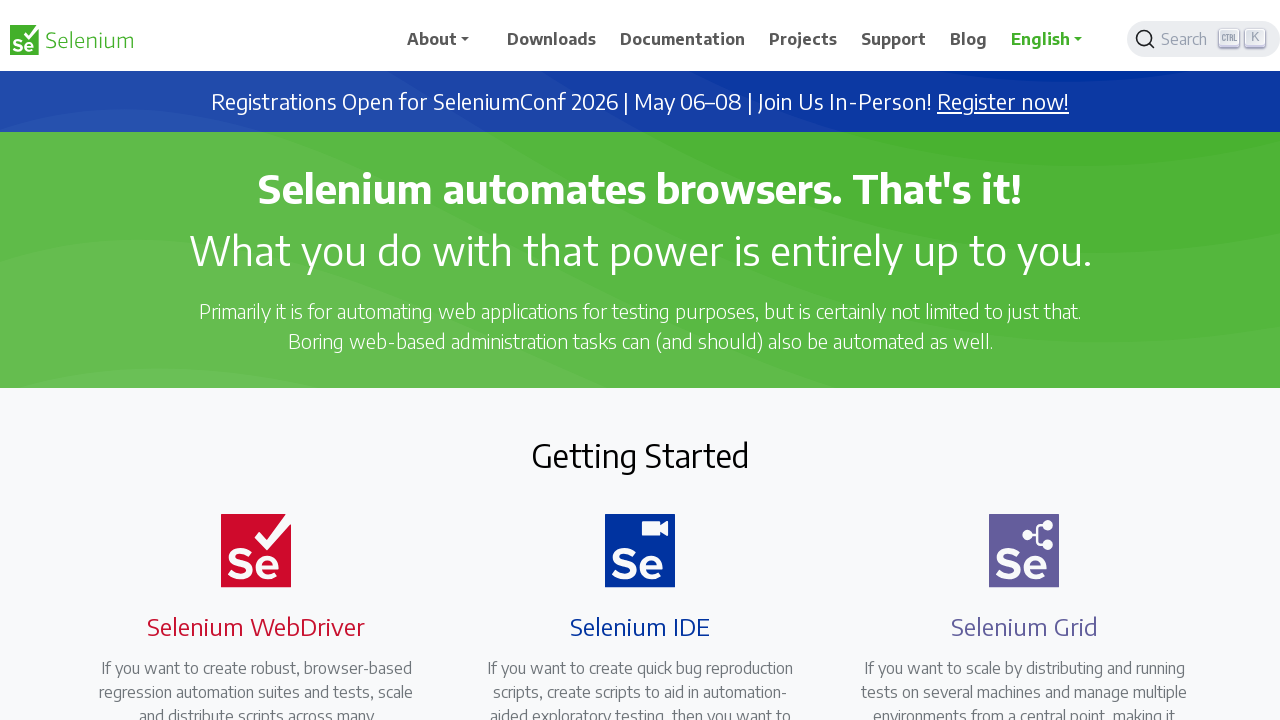

Waited 2 seconds to observe the scroll
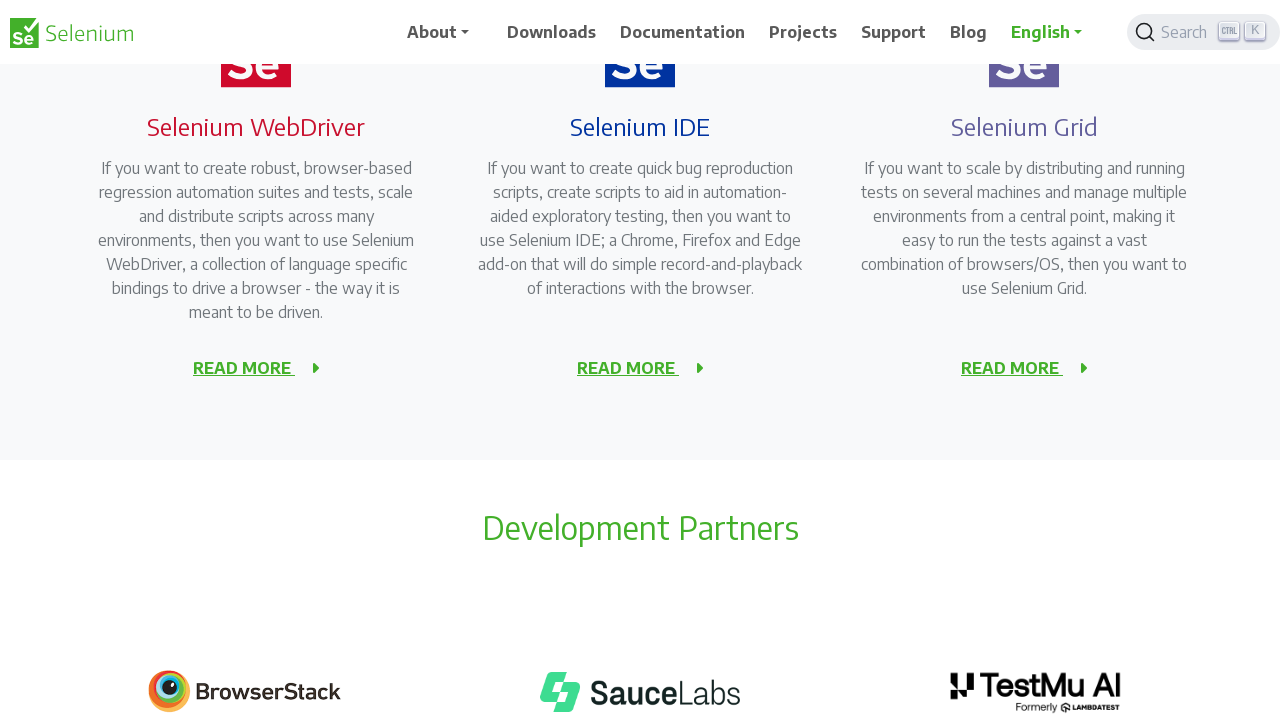

Scrolled back up 500 pixels to original position
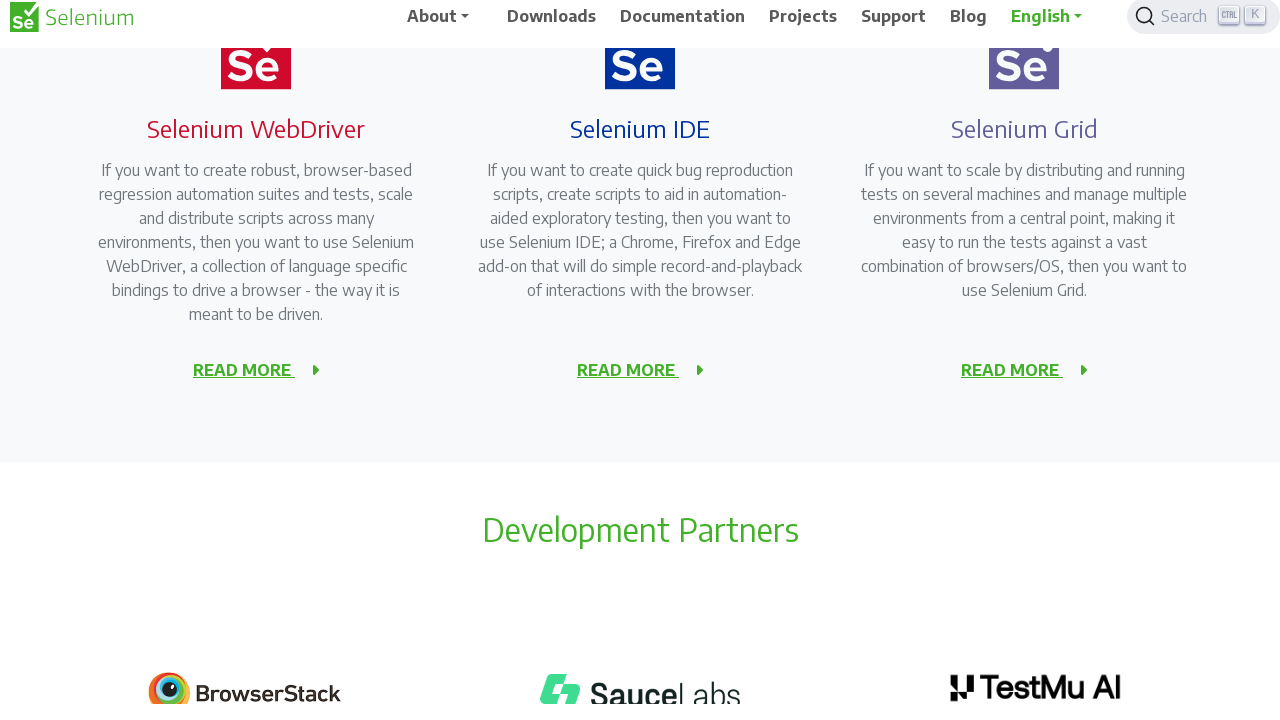

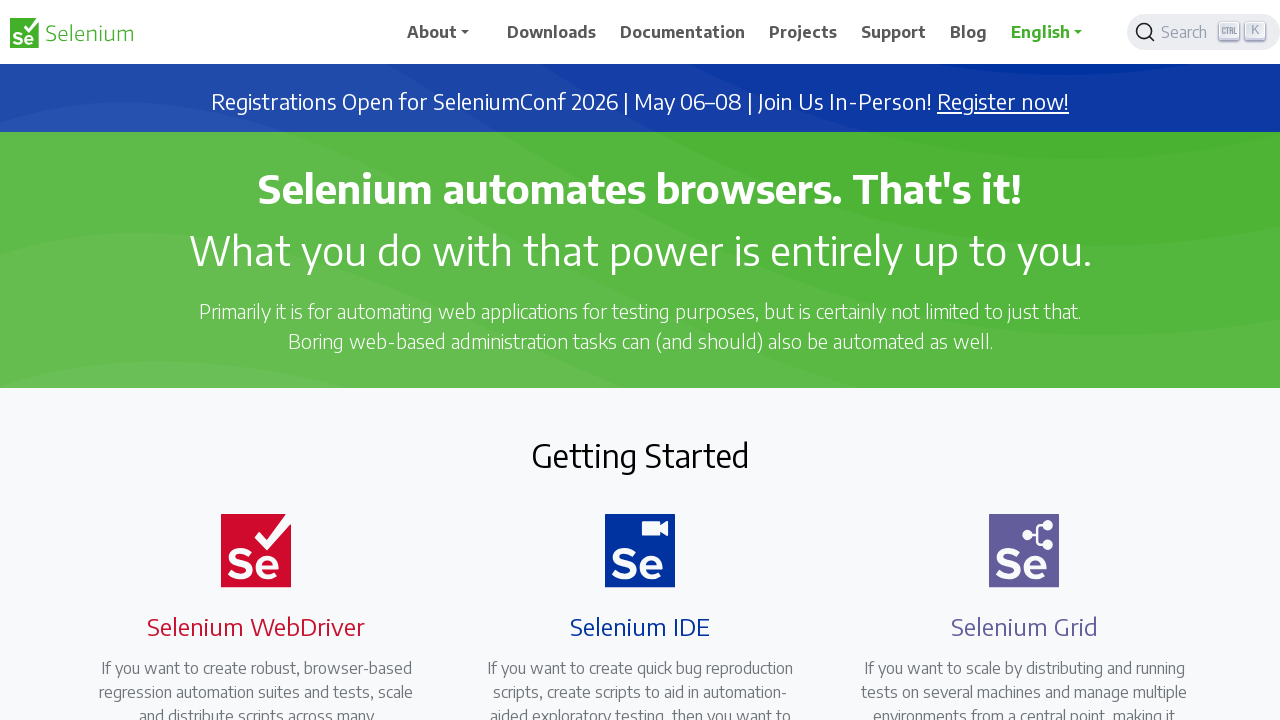